Tests various button interactions on a demo page including clicking buttons, checking if buttons are disabled, getting button position, color, and size properties

Starting URL: https://leafground.com/button.xhtml

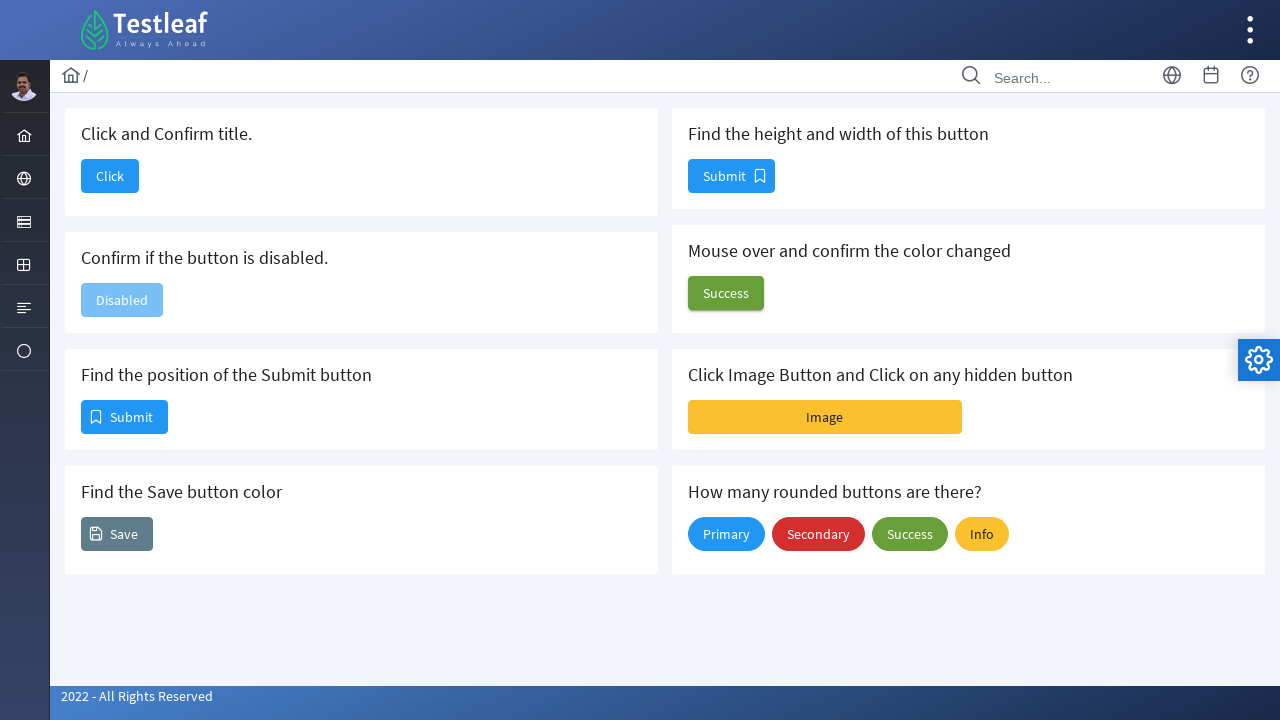

Clicked 'Click and Confirm title' button at (110, 176) on xpath=//span[@class='ui-button-text ui-c']
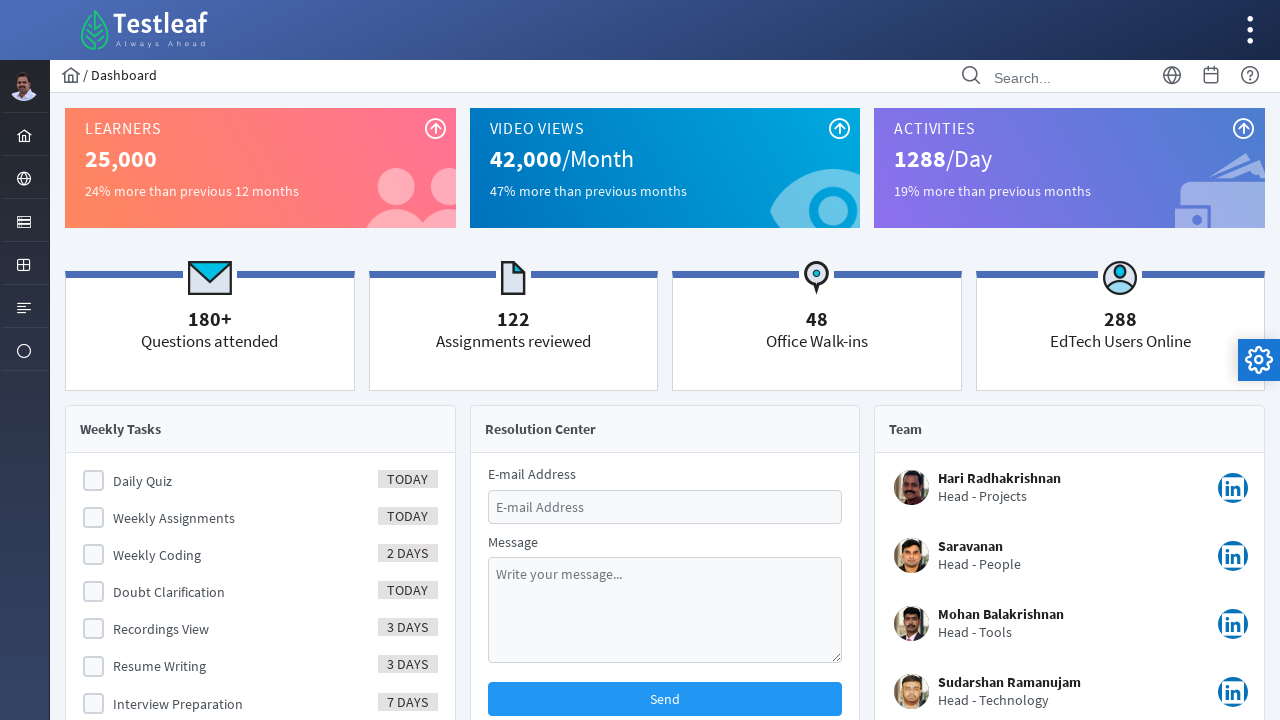

Retrieved page title: Dashboard
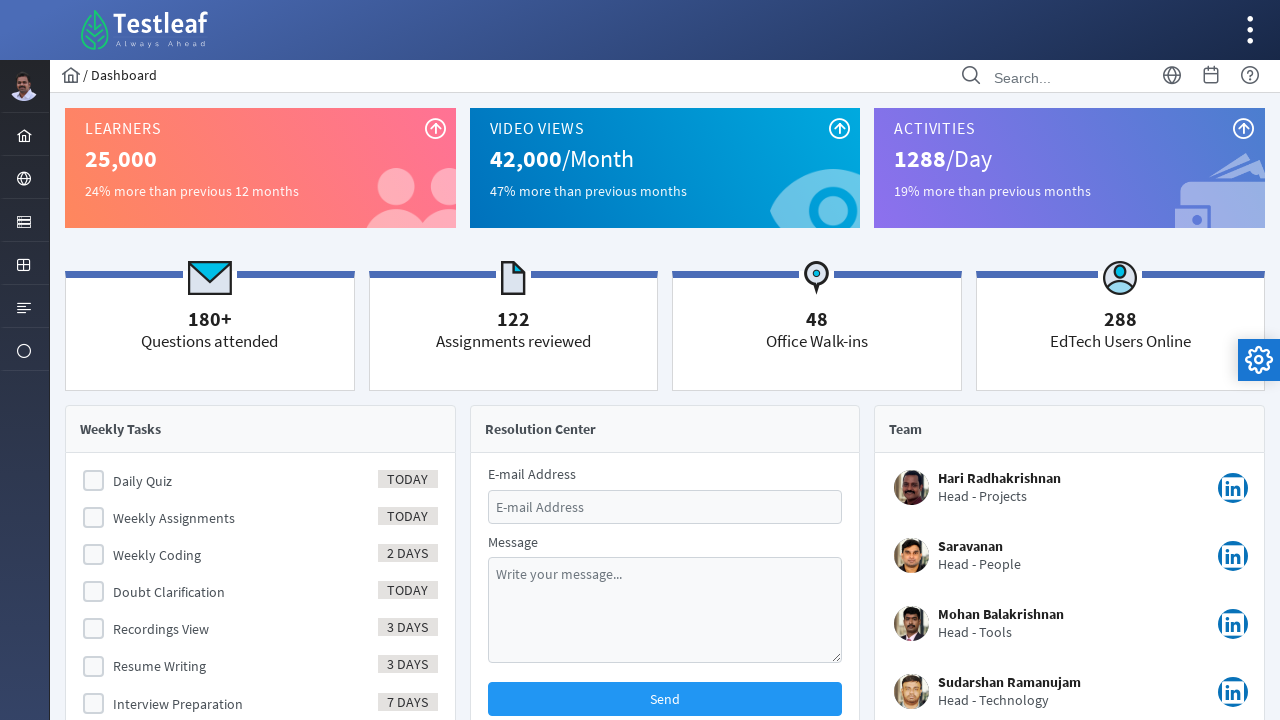

Navigated to https://leafground.com/button.xhtml
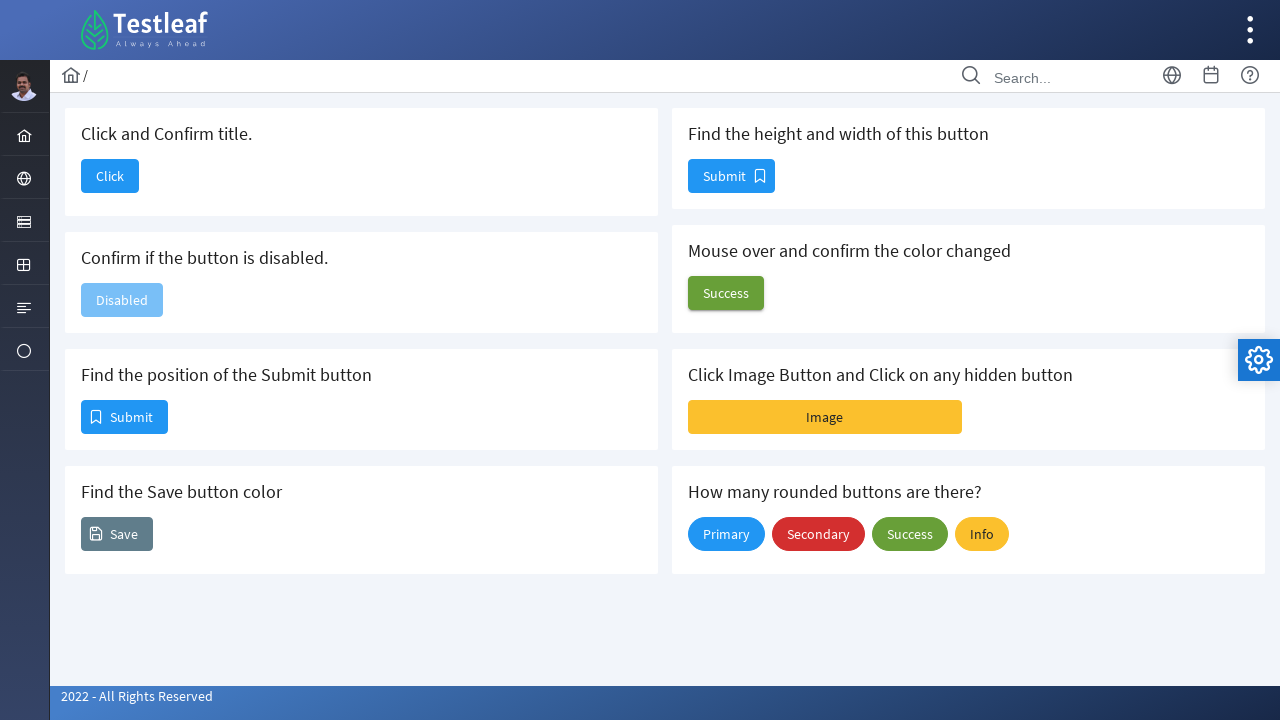

Checked if disabled button is disabled: True
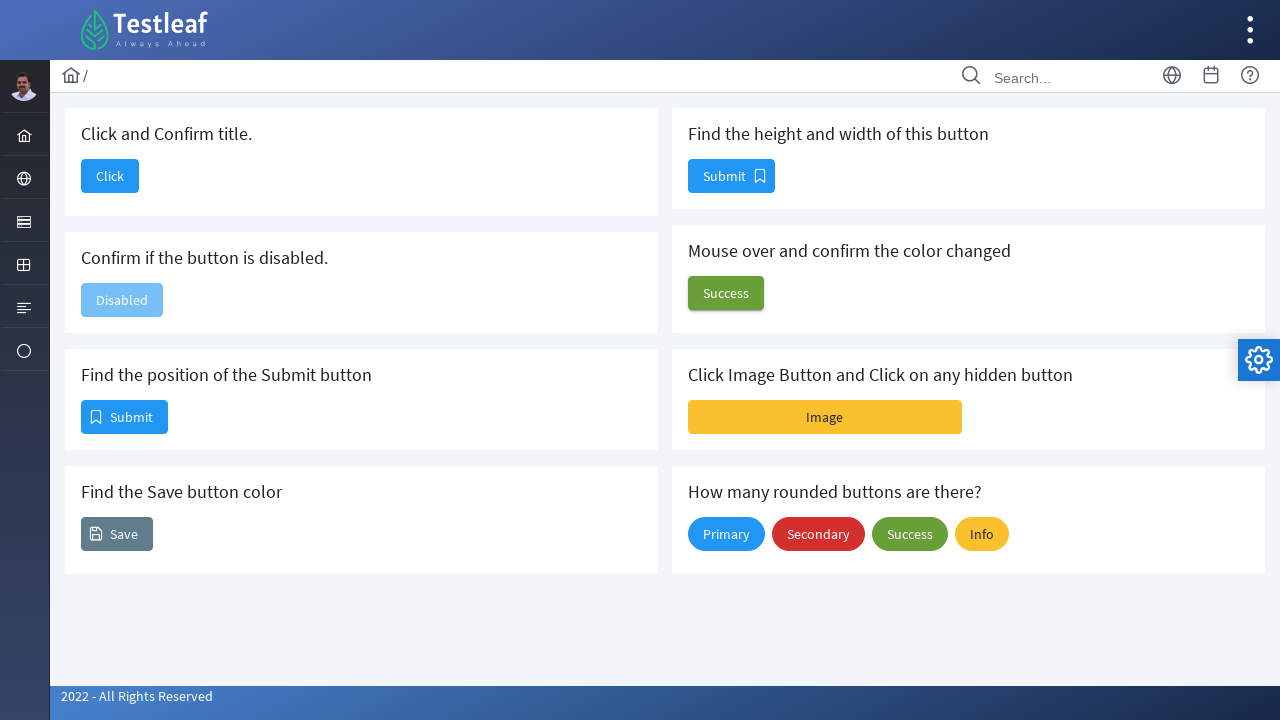

Retrieved position of Submit button: x=82, y=401
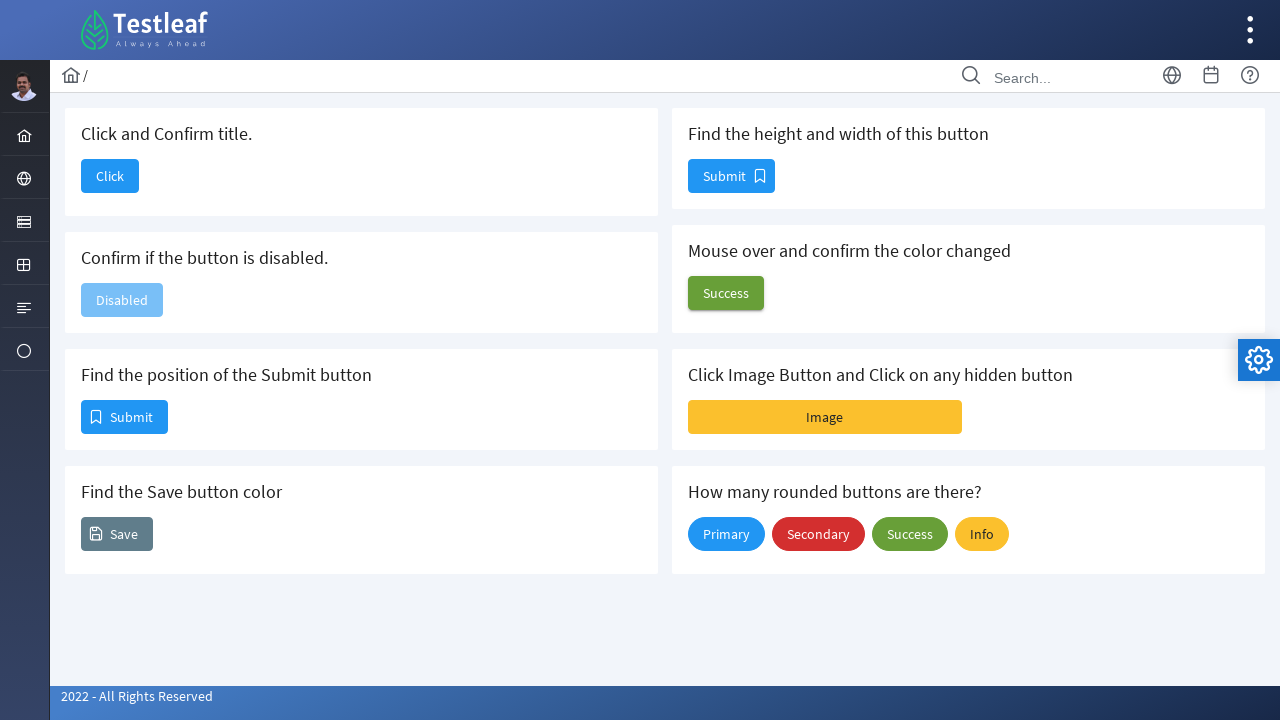

Retrieved Save button background color: rgba(0, 0, 0, 0)
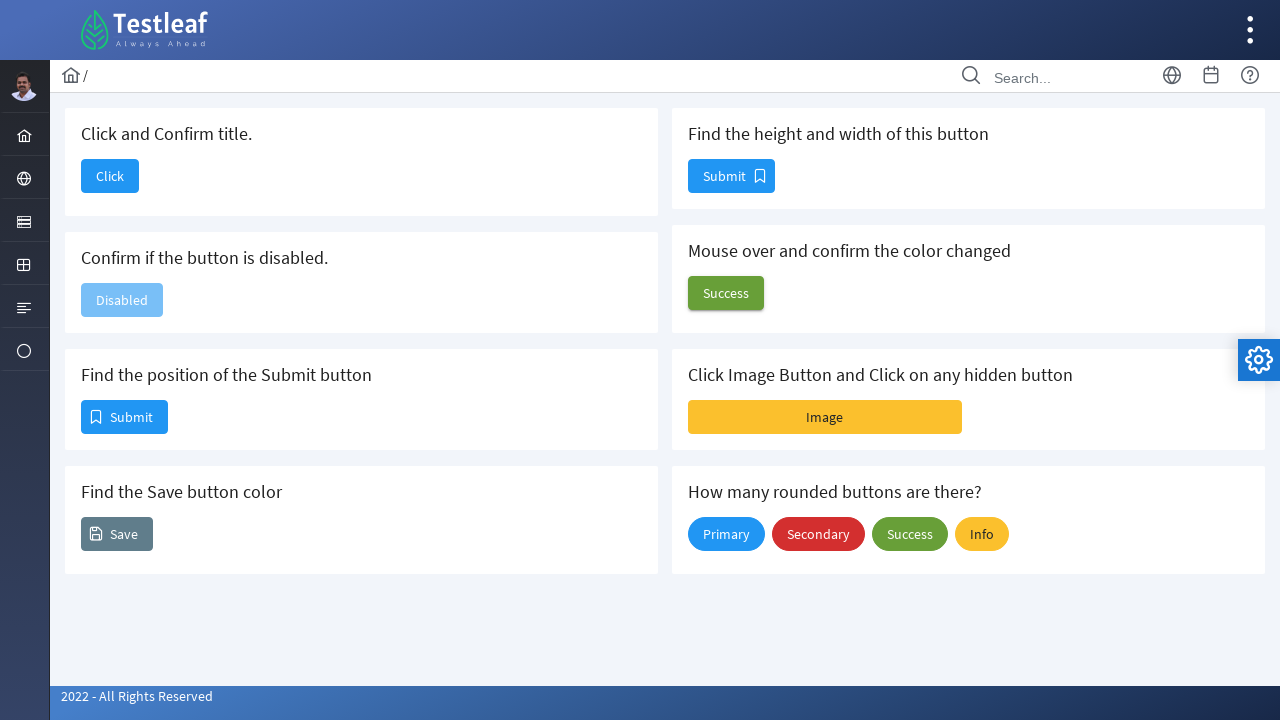

Retrieved size of second Submit button: width=85, height=32
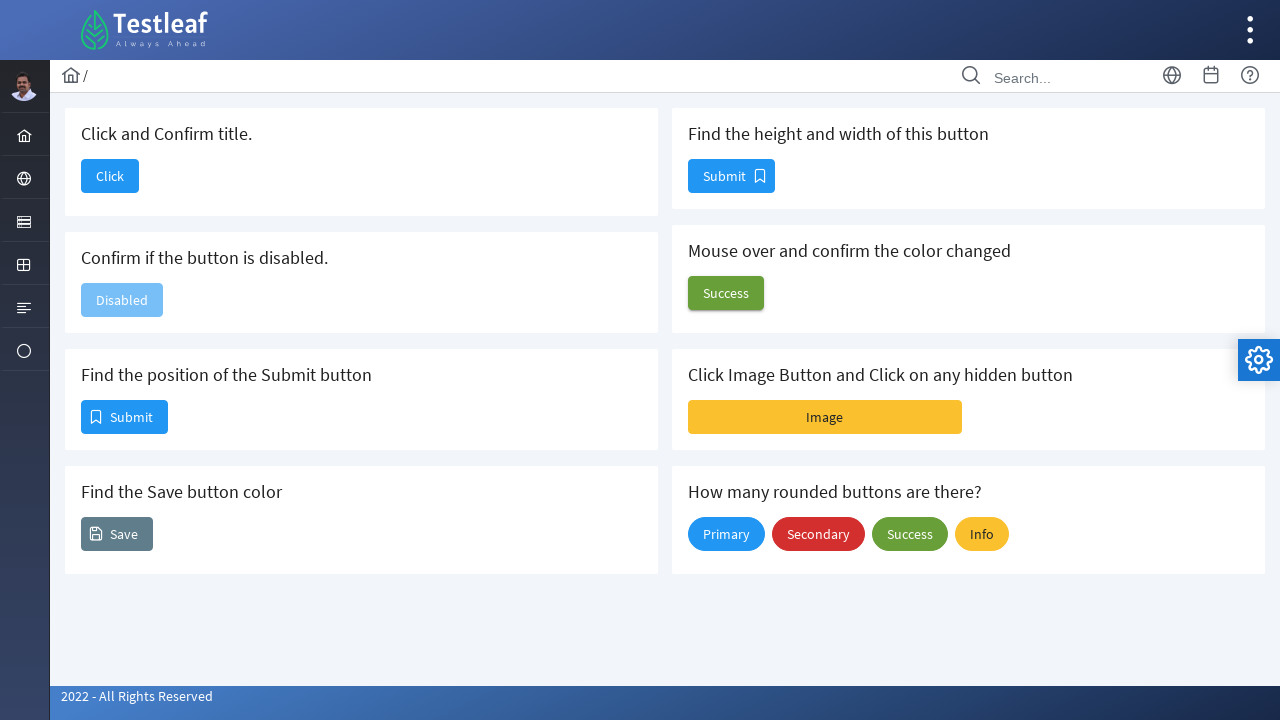

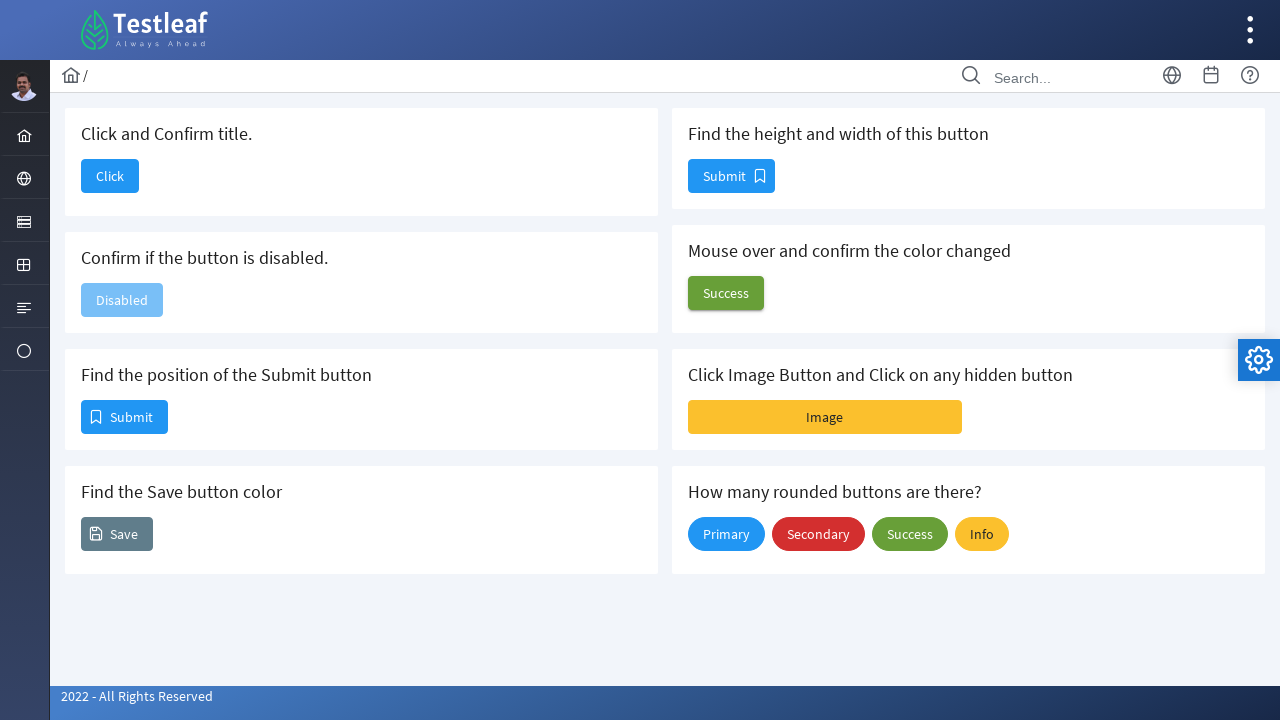